Navigates to the Selenium HQ website and verifies that the URL correctly redirects to selenium.dev

Starting URL: https://www.seleniumhq.org/

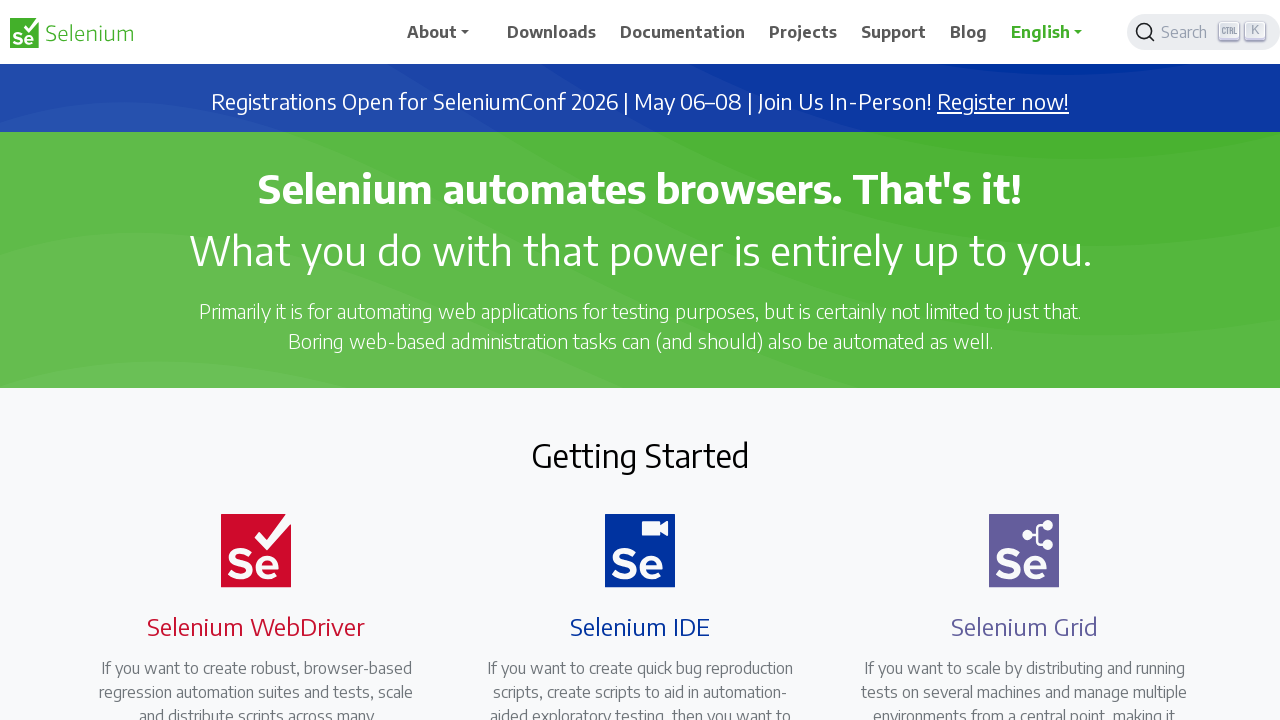

Navigated to https://www.seleniumhq.org/
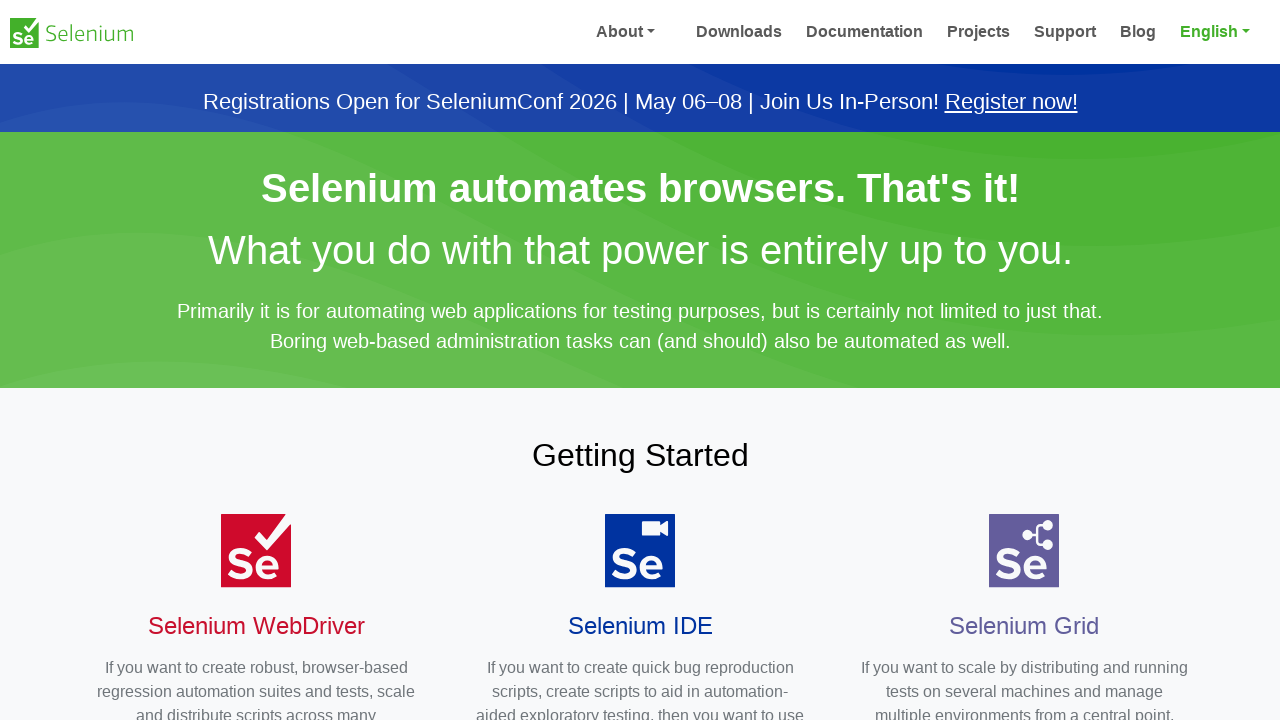

Waited for page to reach network idle state
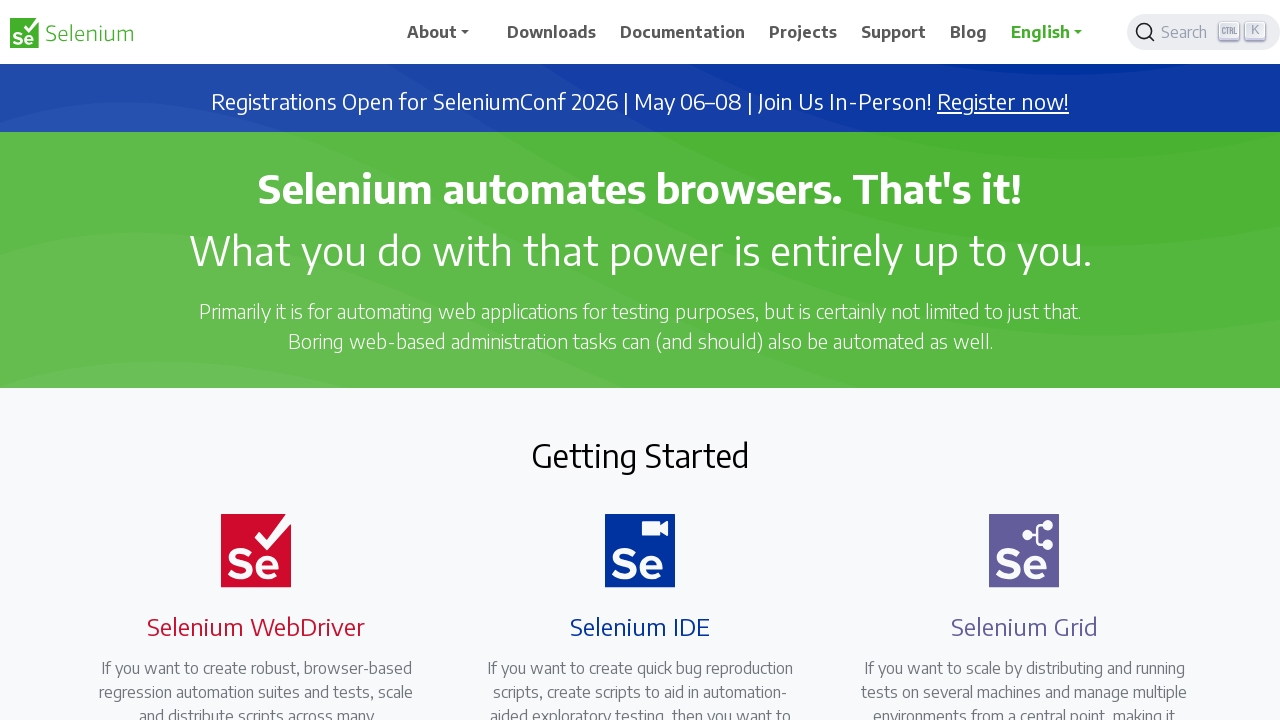

Verified URL redirected correctly to https://www.selenium.dev/
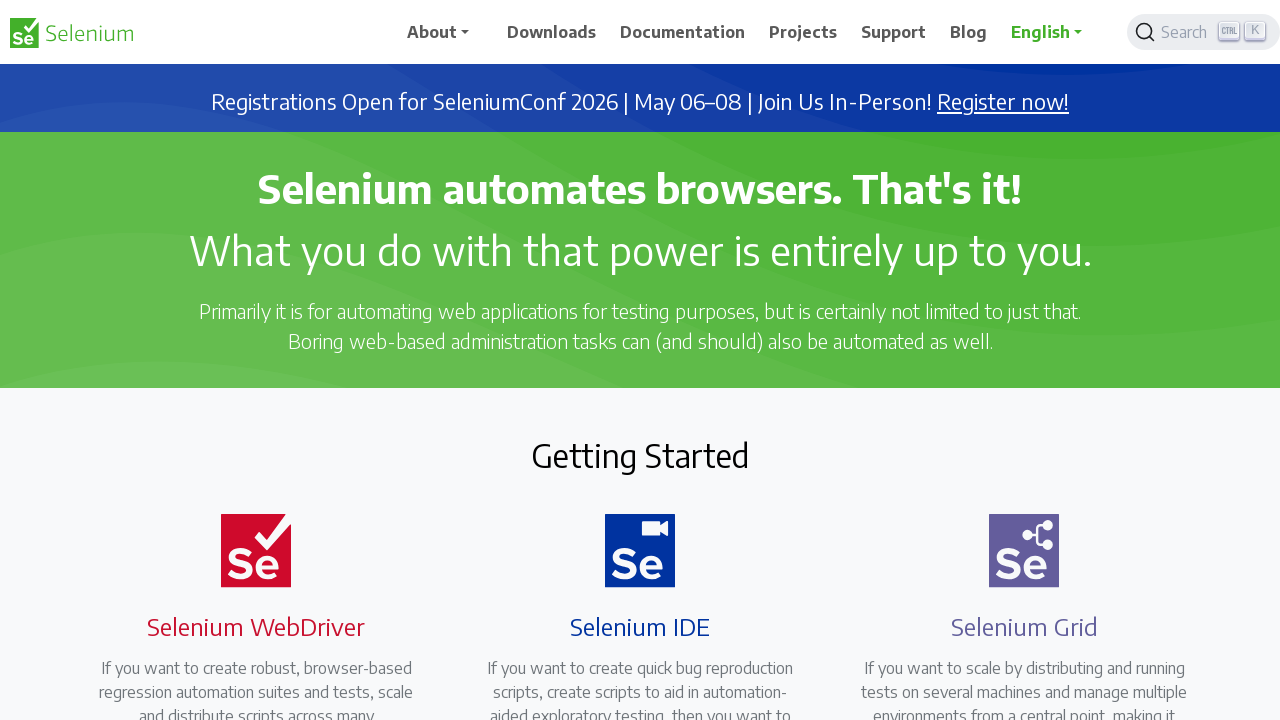

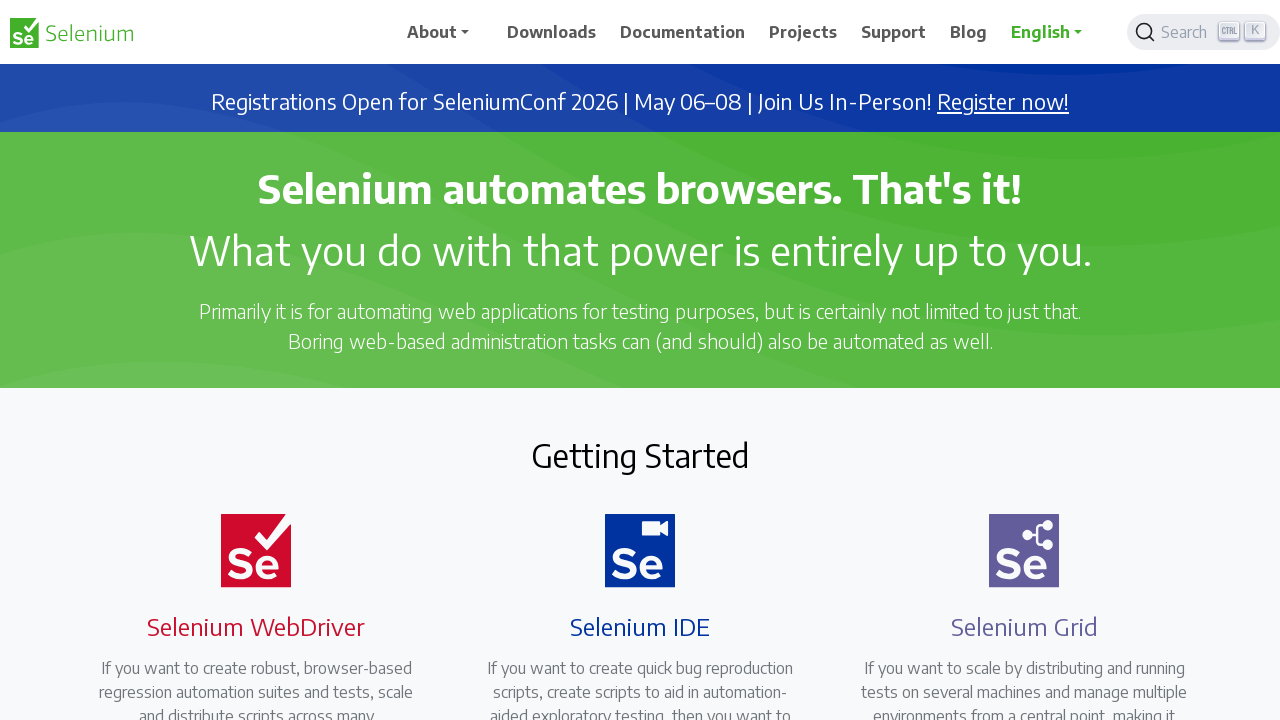